Navigates to Google Play Store movies page and scrolls down until all movies are loaded, then verifies movie titles are displayed

Starting URL: https://play.google.com/store/movies

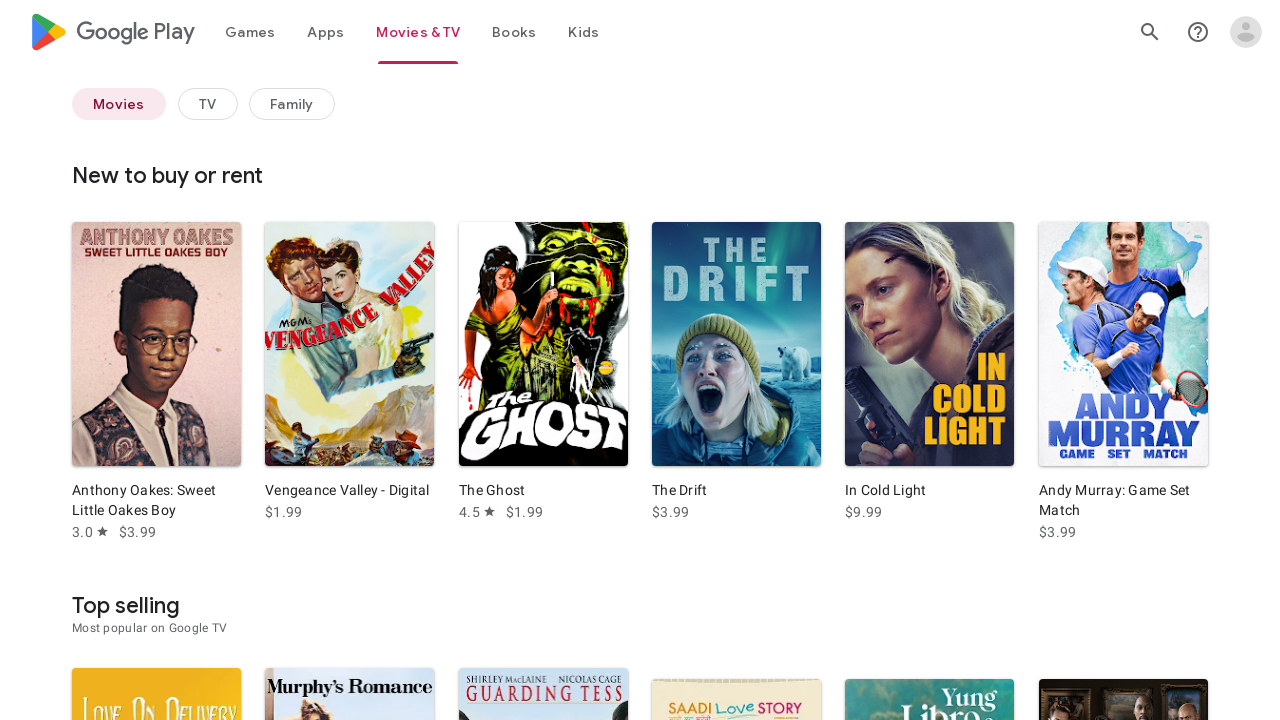

Retrieved initial scroll height of page
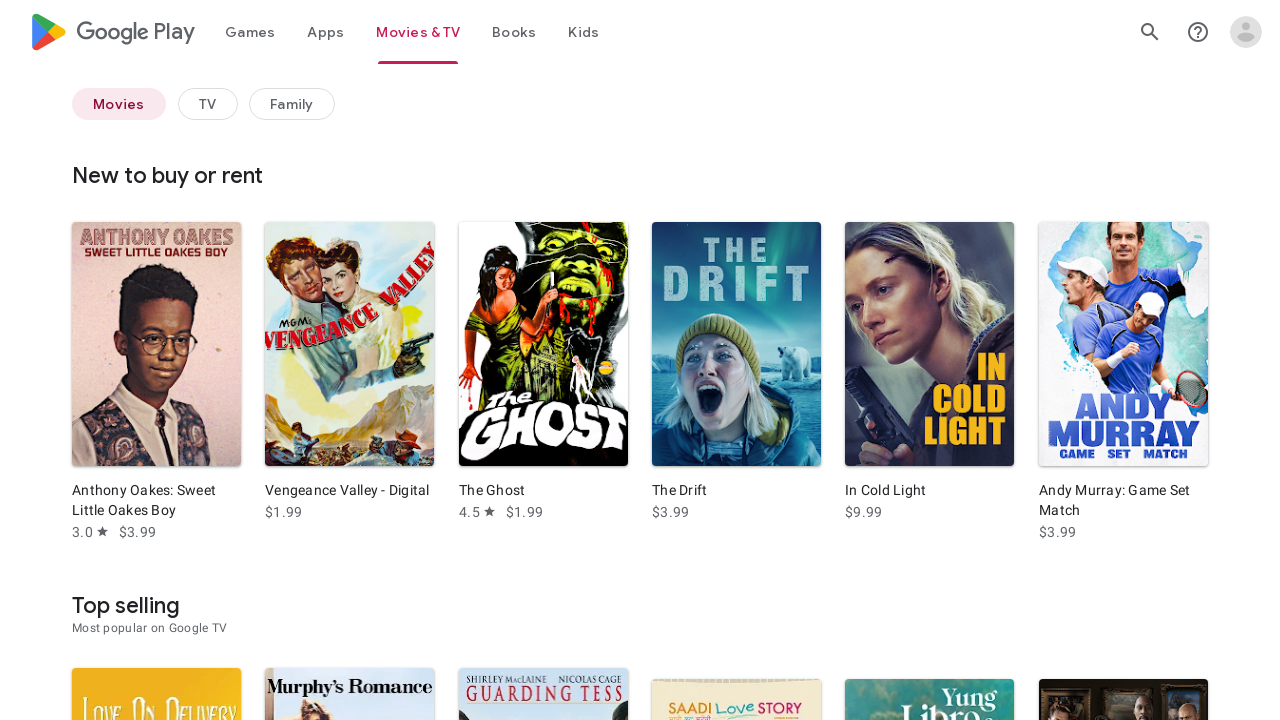

Scrolled to bottom of page
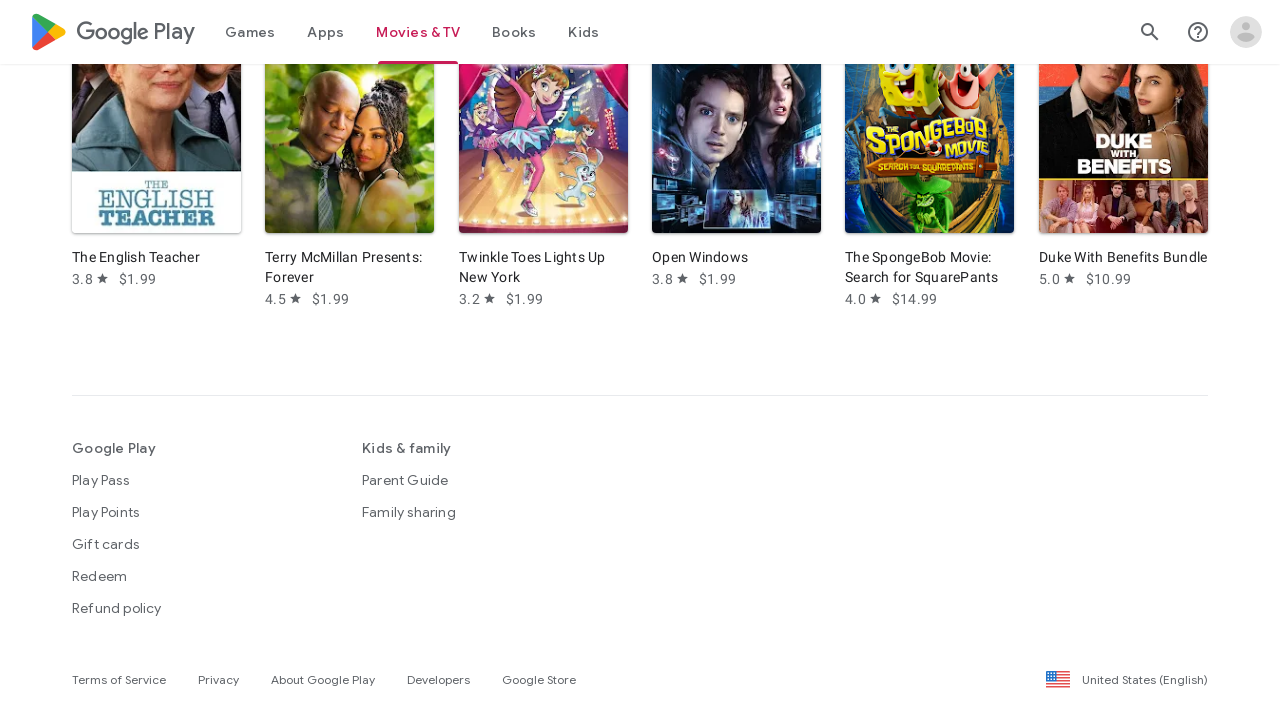

Waited 2 seconds for content to load
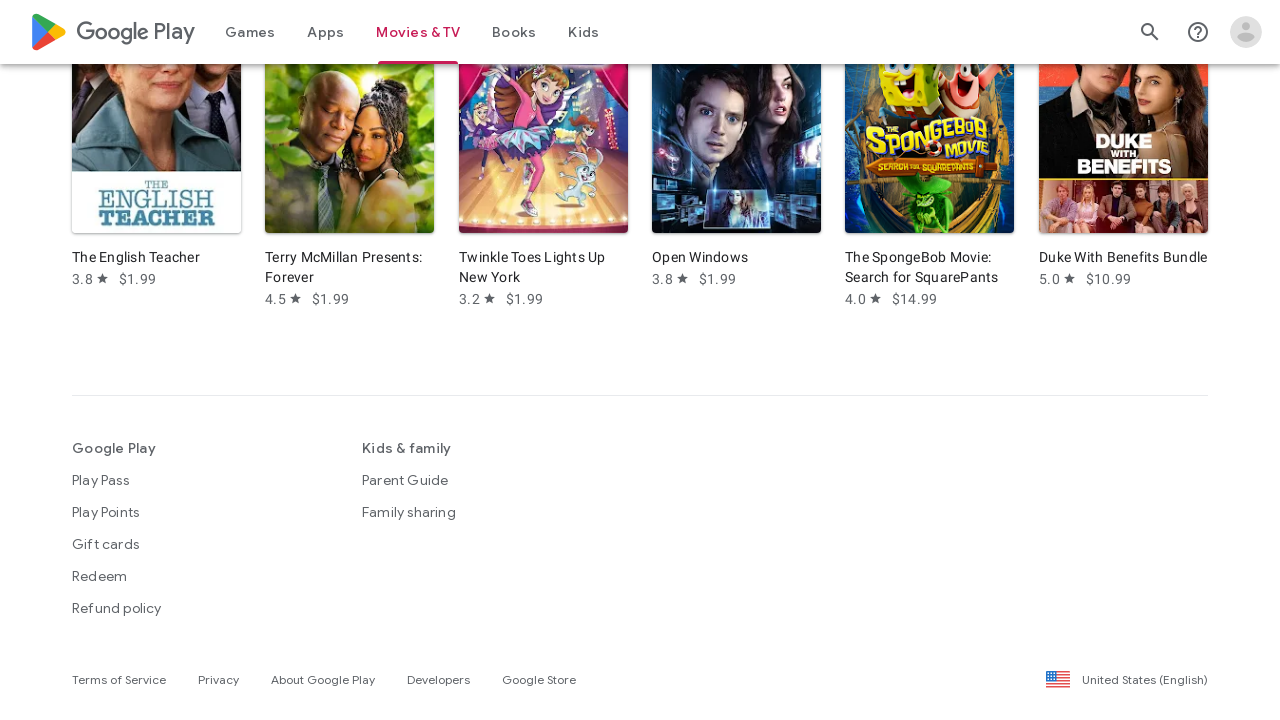

Retrieved current scroll height to check if more content loaded
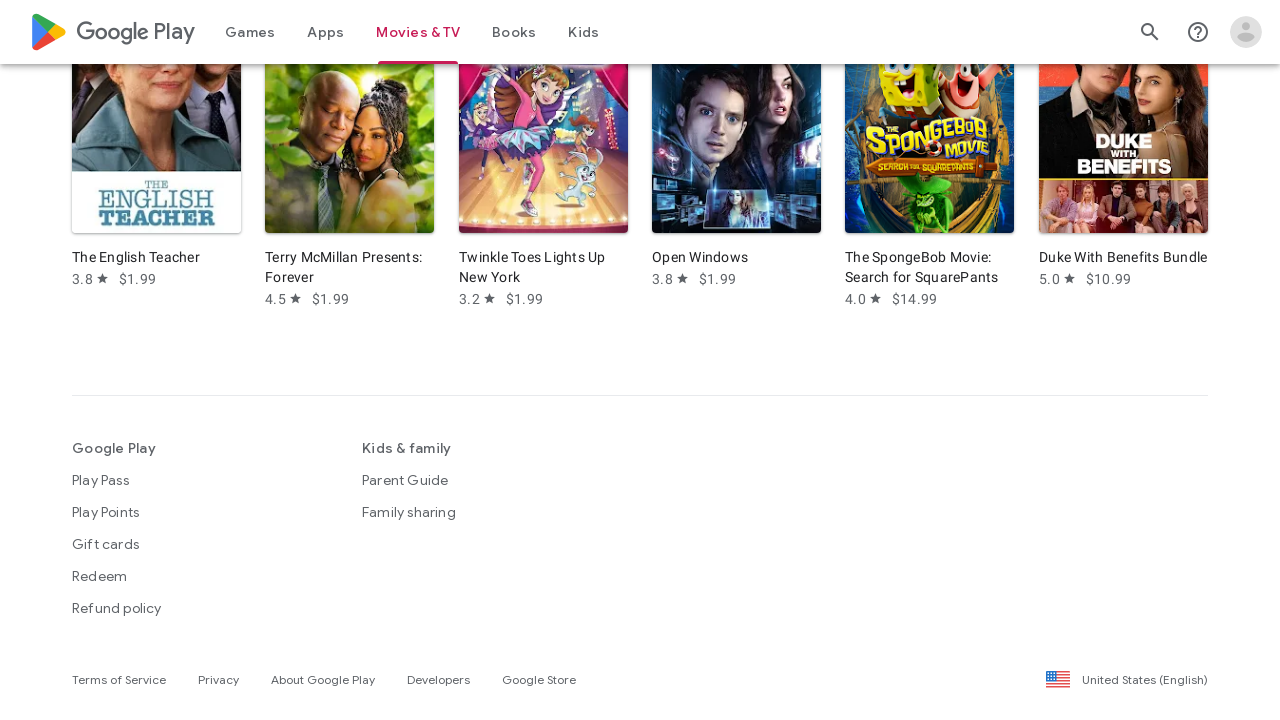

Movie elements appeared on page
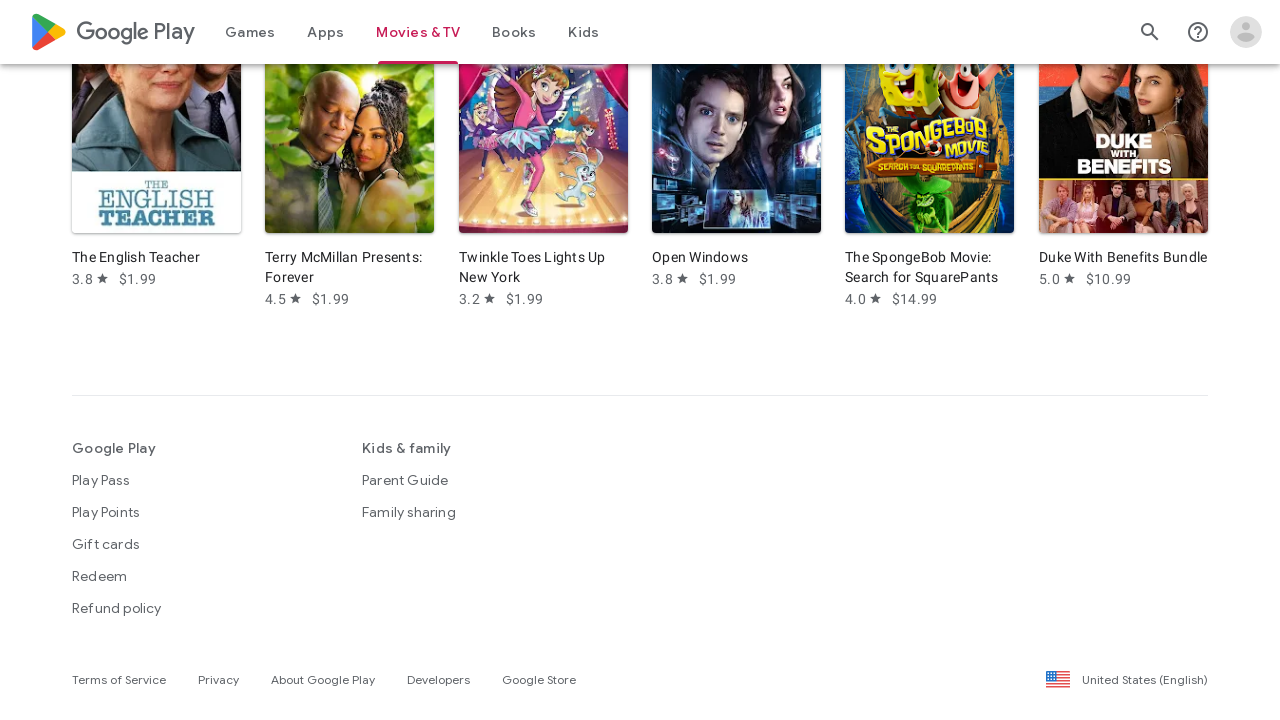

Located 55 movie elements
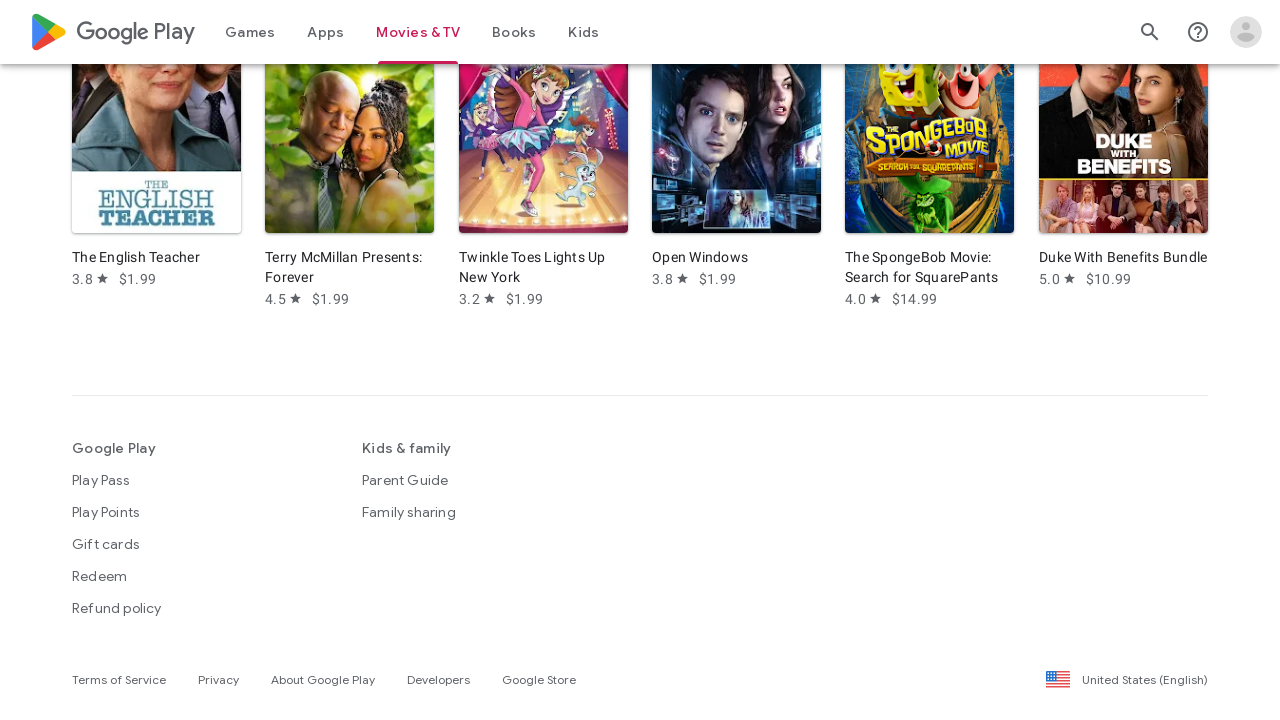

Verified movie title is visible
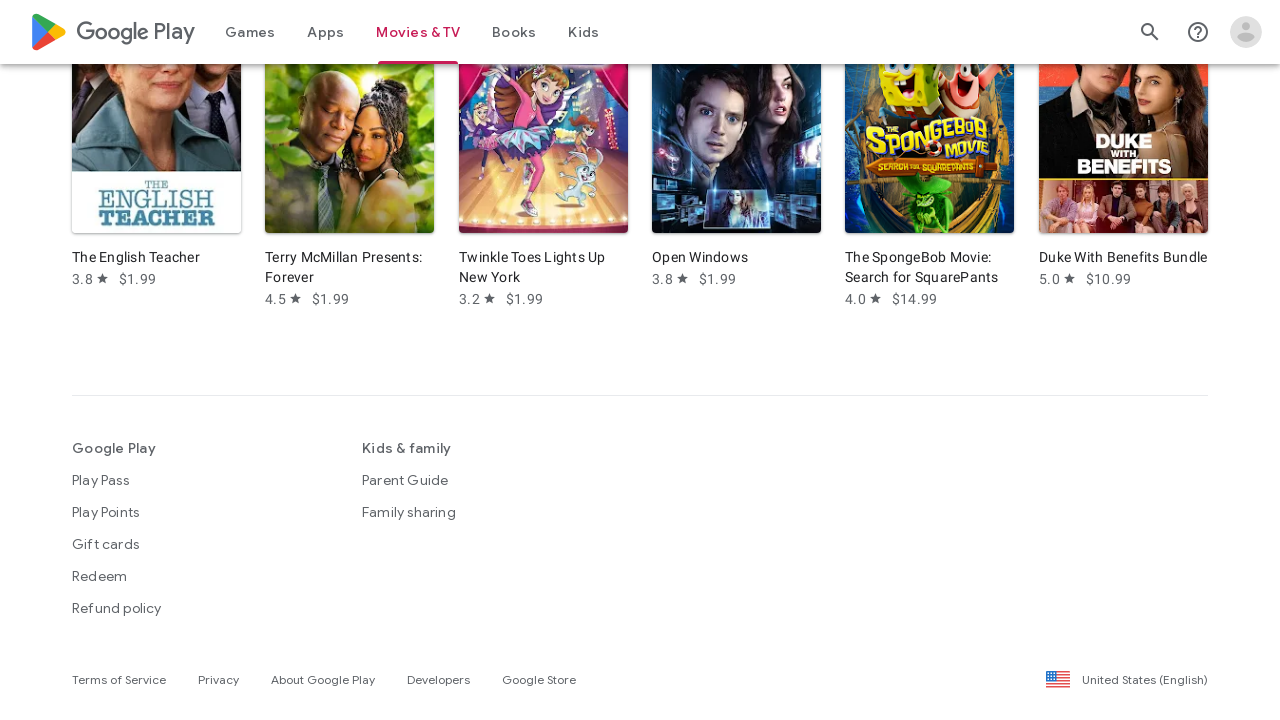

Verified movie title is visible
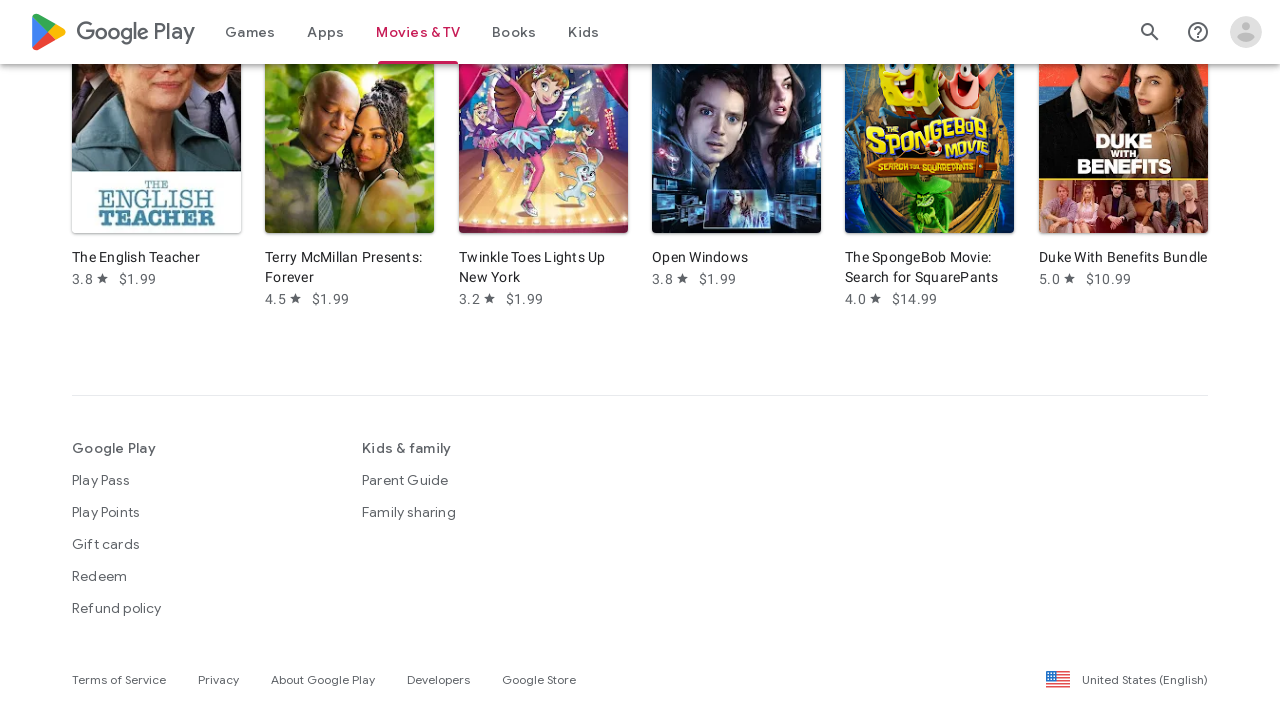

Verified movie title is visible
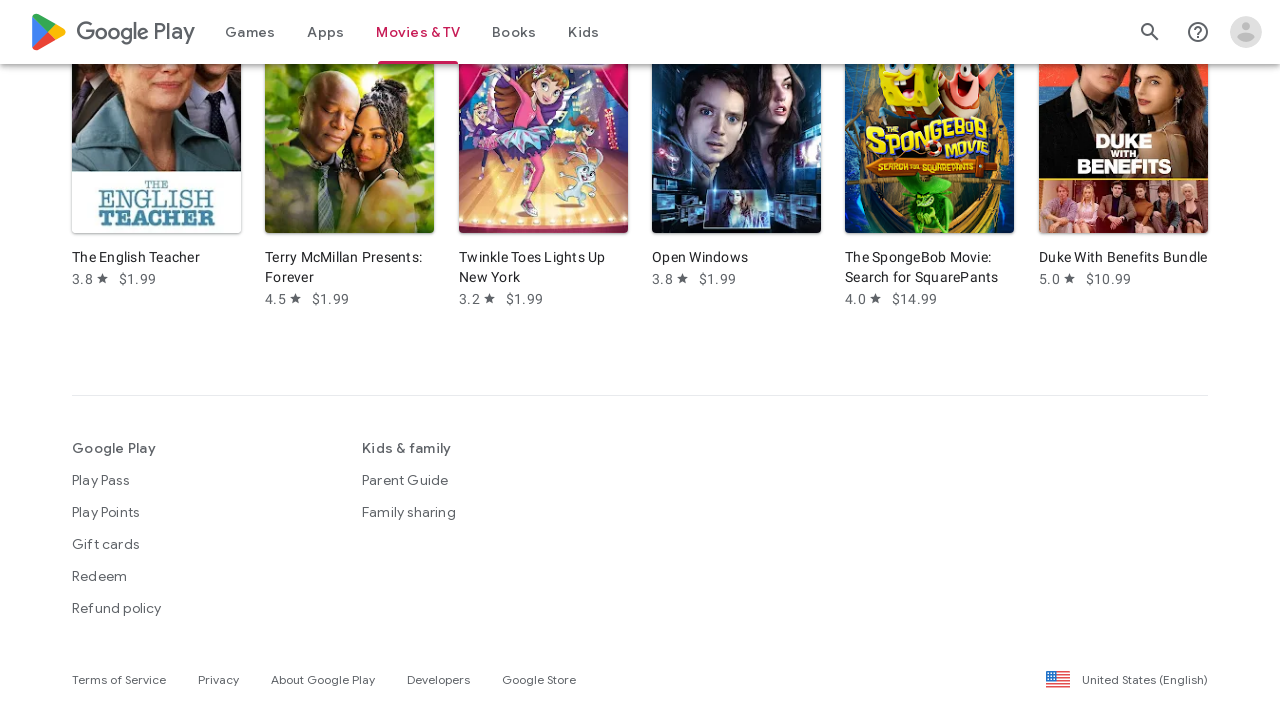

Verified movie title is visible
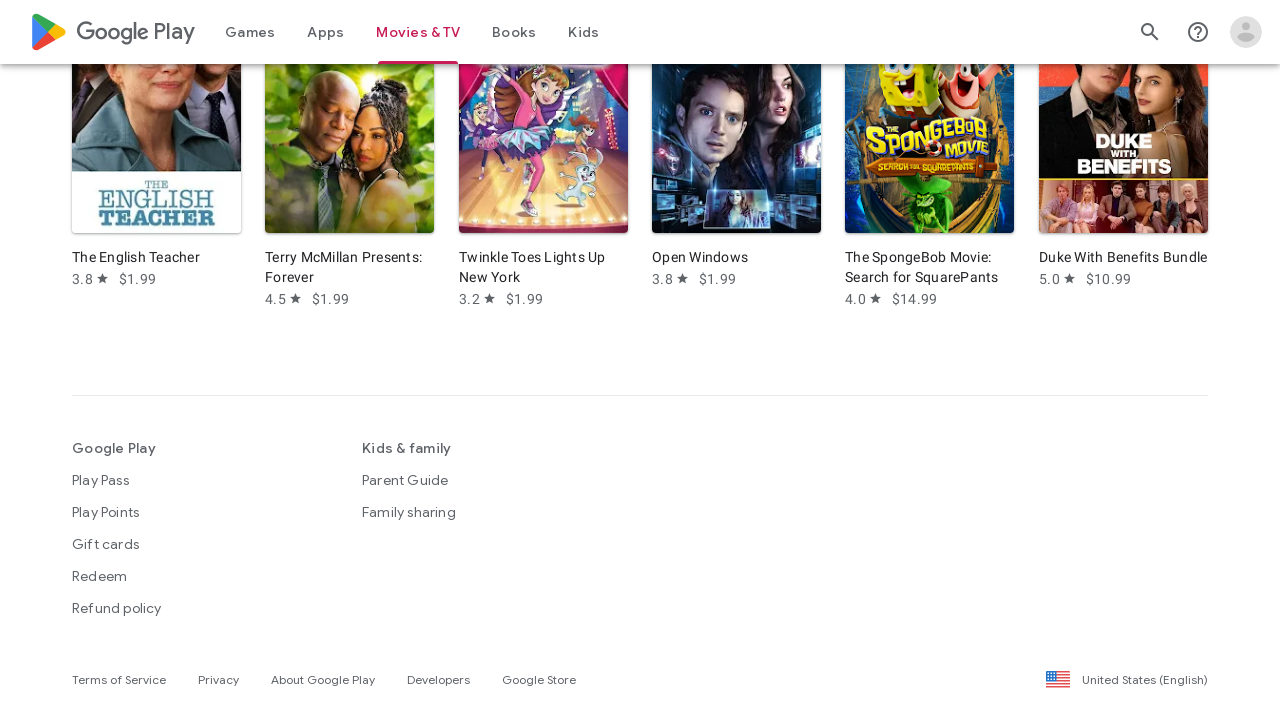

Verified movie title is visible
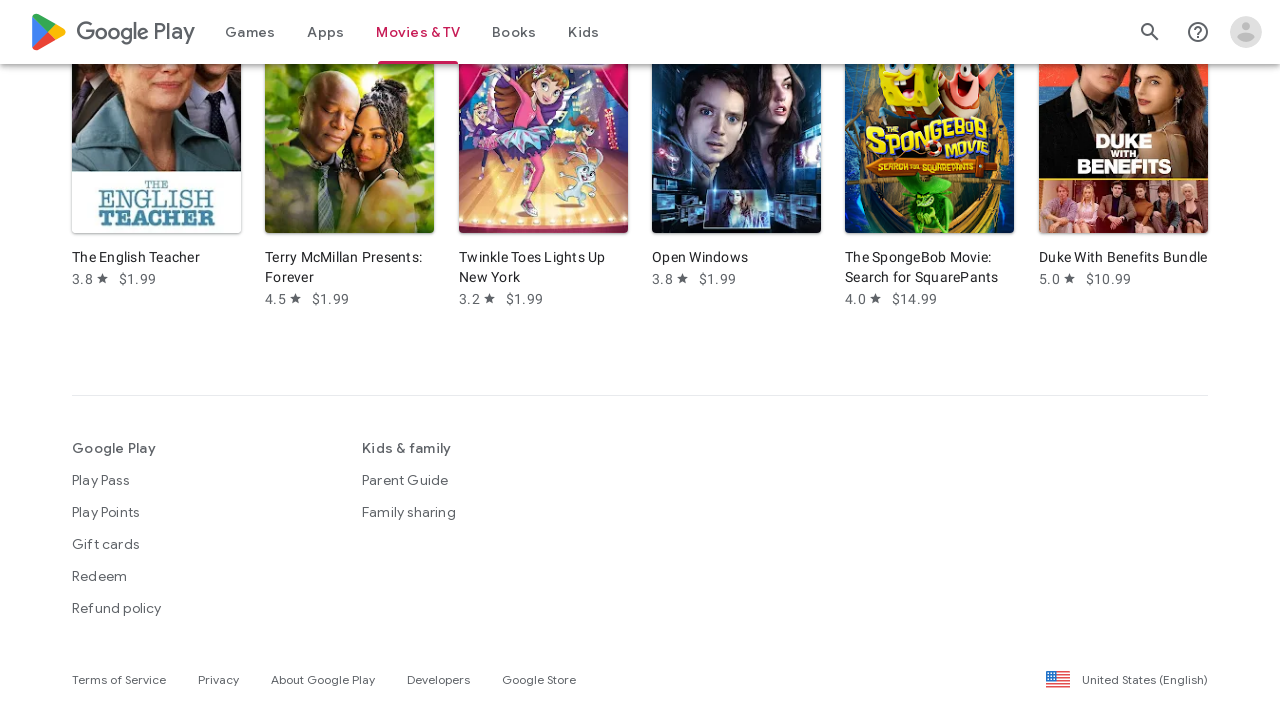

Verified movie title is visible
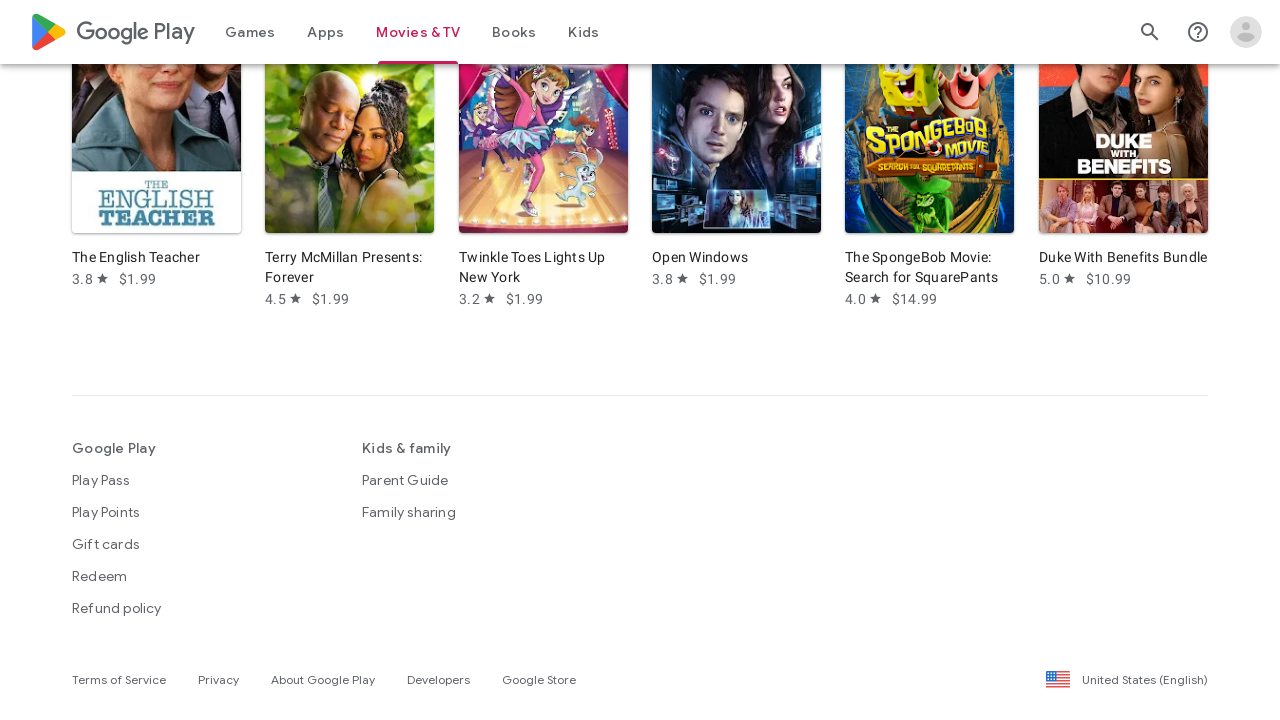

Verified movie title is visible
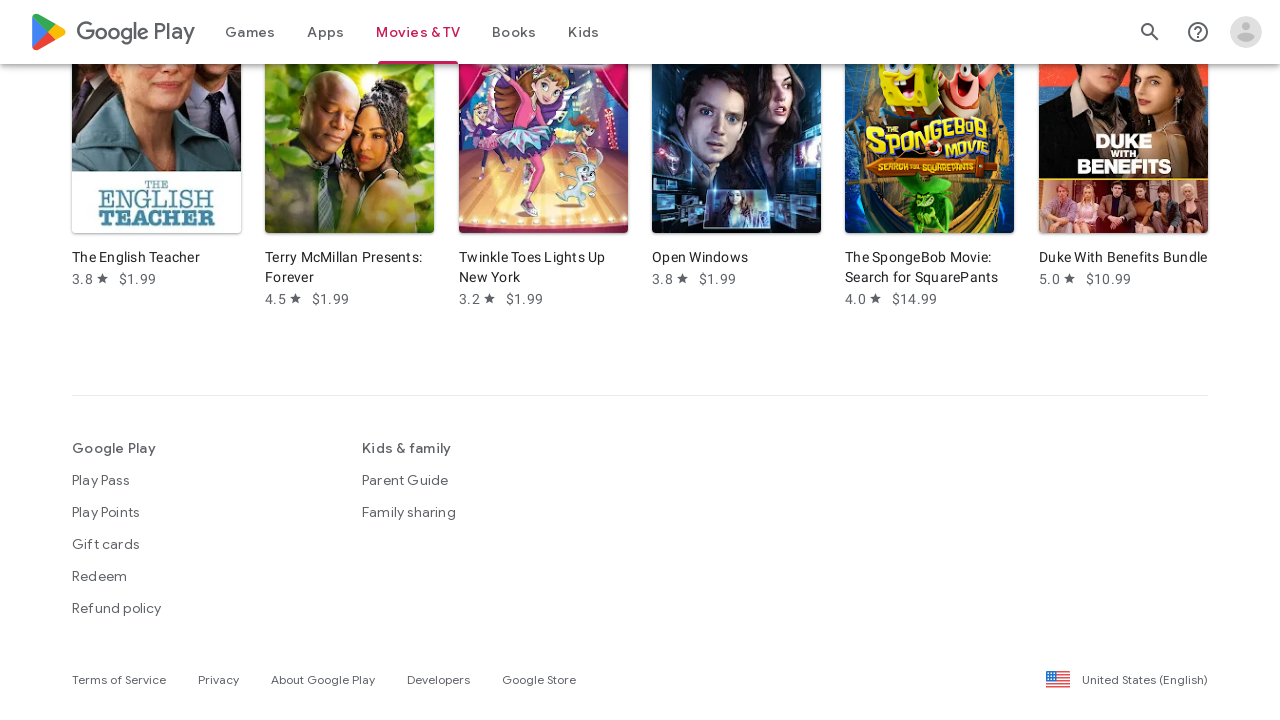

Verified movie title is visible
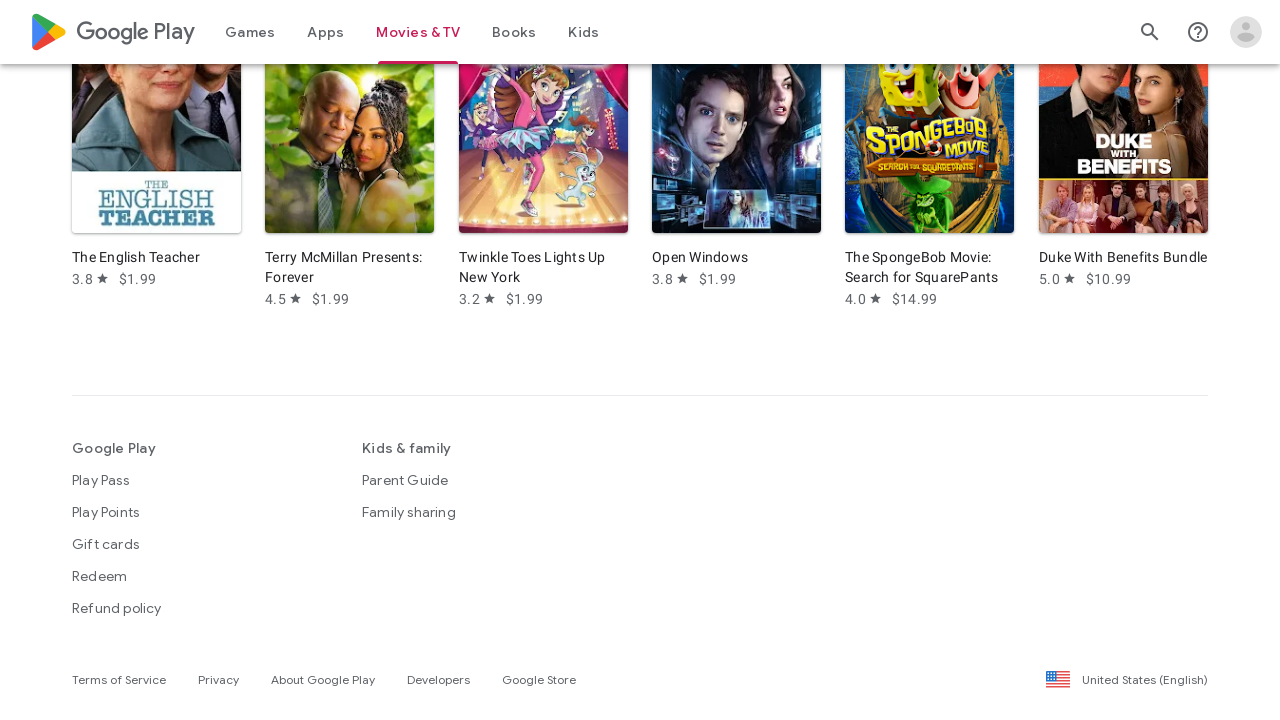

Verified movie title is visible
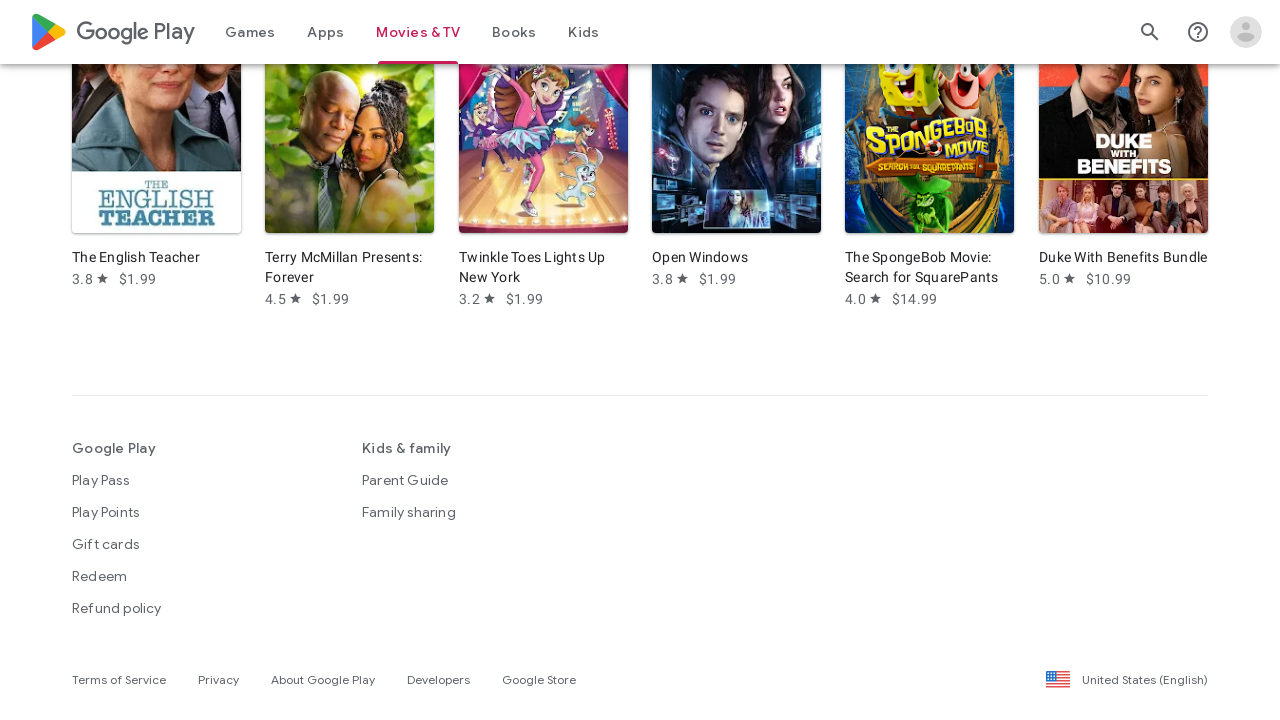

Verified movie title is visible
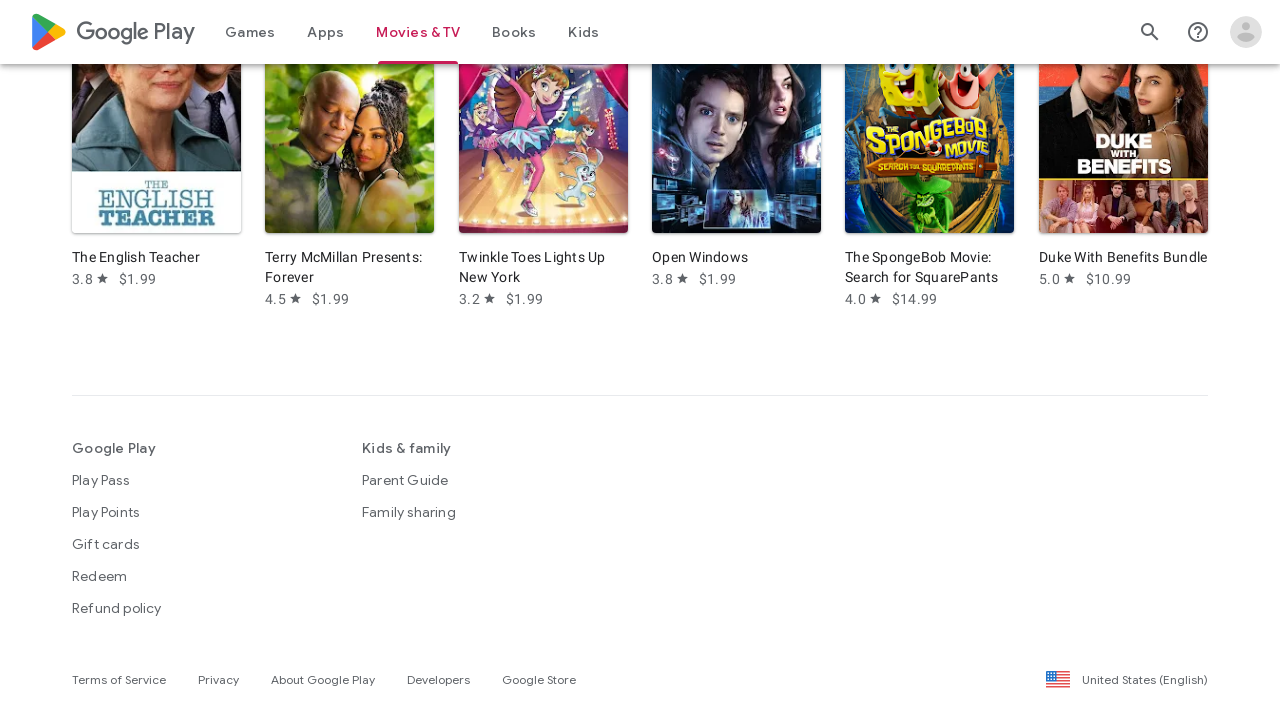

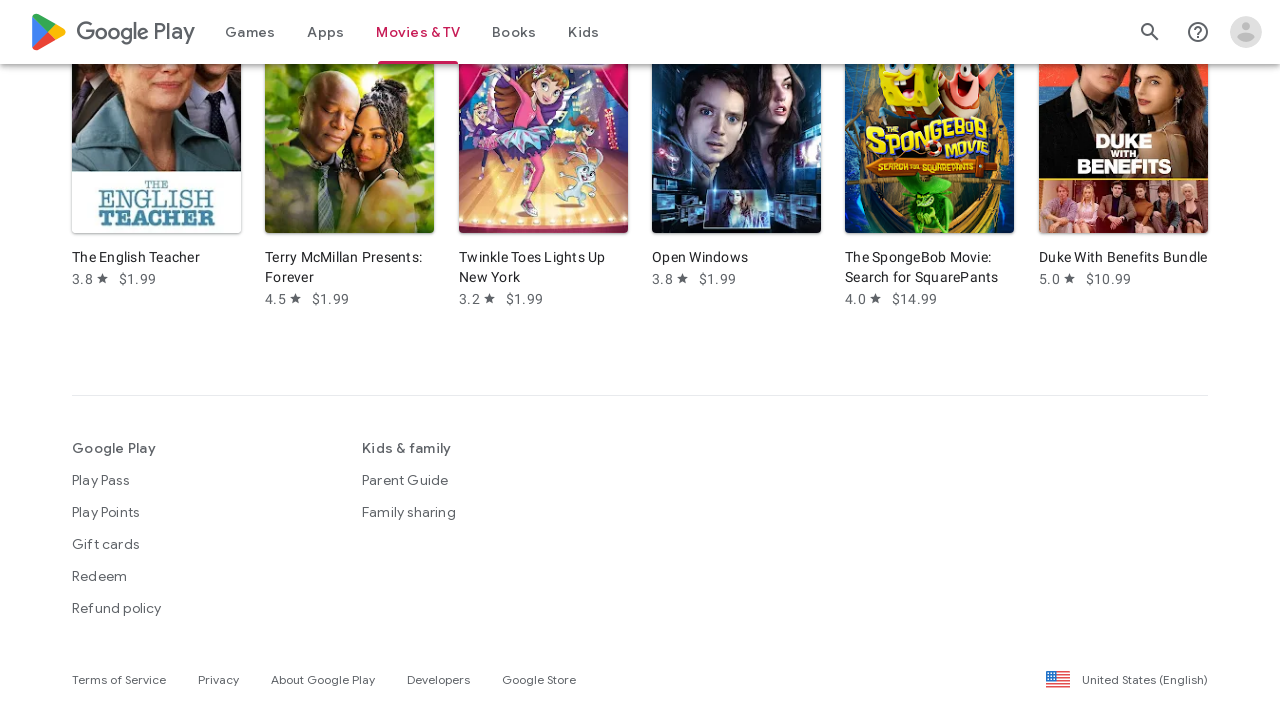